Tests nested iframes by extracting default credentials from a parent frame and filling them into a child frame form

Starting URL: https://demoapps.qspiders.com/ui/frames/nested?sublist=1

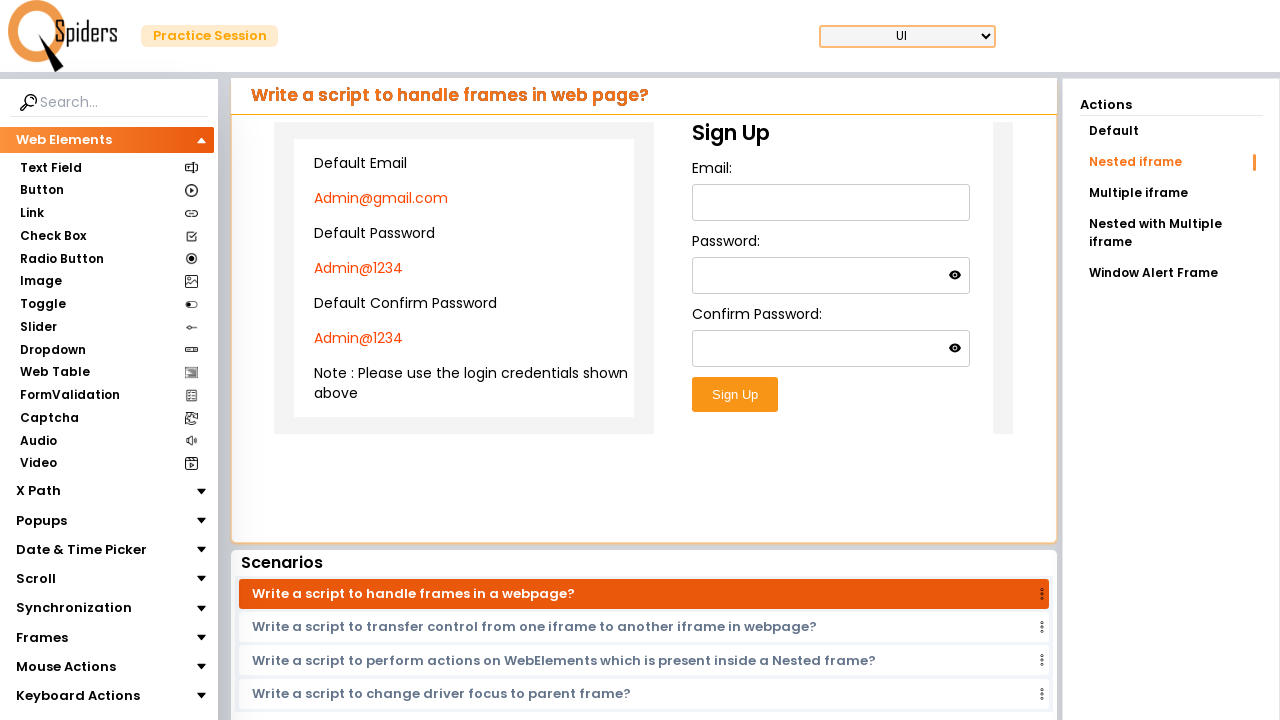

Located parent iframe with class 'w-full h-96'
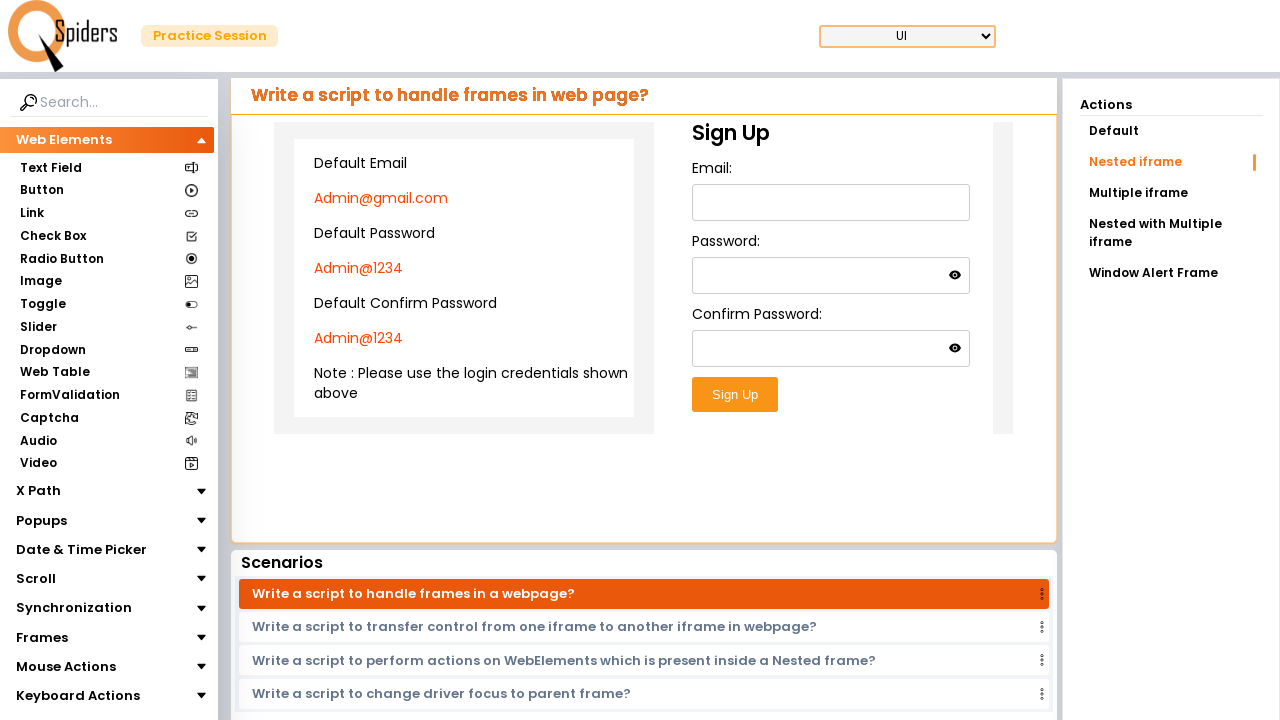

Extracted default email 'Admin@gmail.com' from parent frame
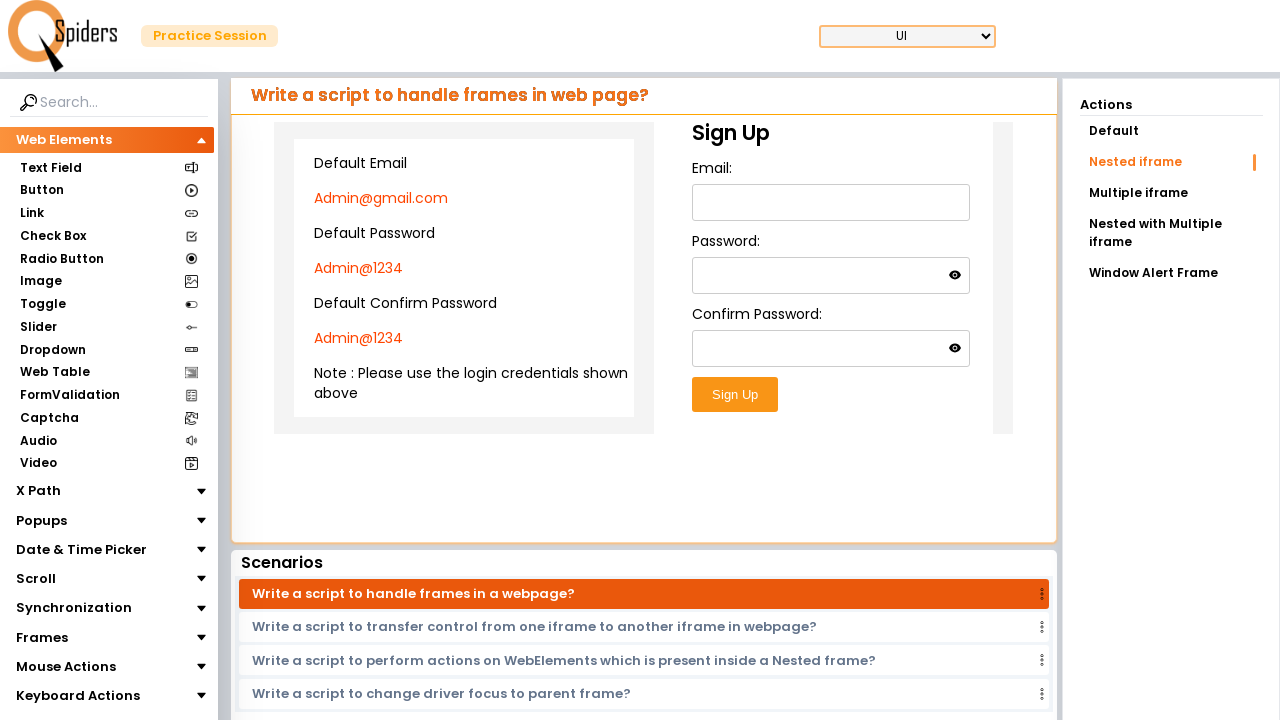

Extracted default password from parent frame
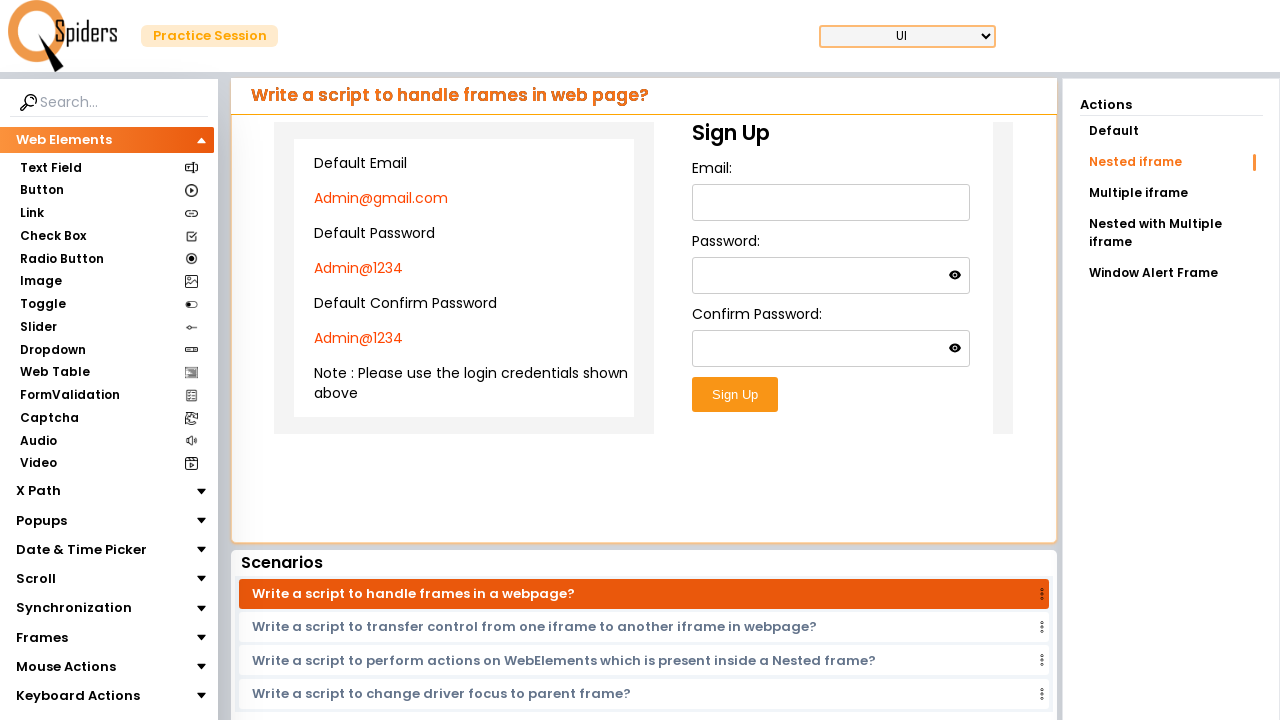

Located child iframe within parent frame
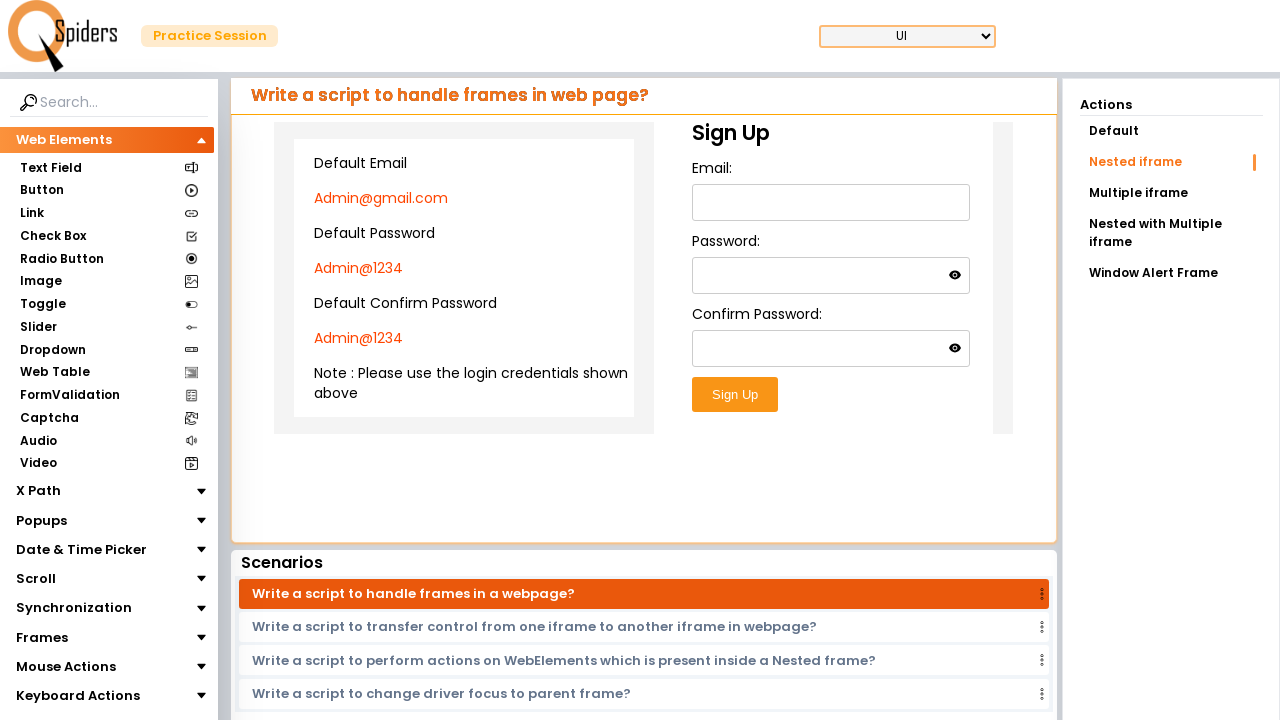

Filled email field in child frame with extracted email on xpath=//iframe[@class='w-full h-96'] >> internal:control=enter-frame >> xpath=//
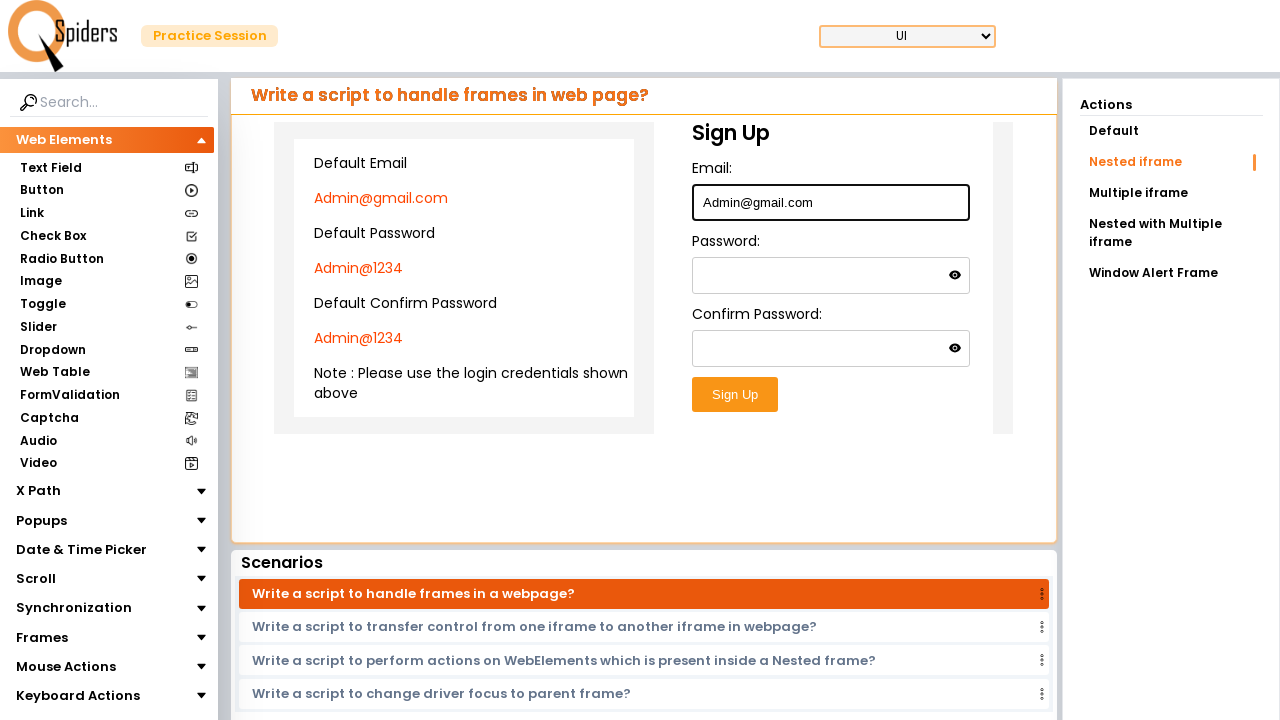

Filled password field in child frame with extracted password on xpath=//iframe[@class='w-full h-96'] >> internal:control=enter-frame >> xpath=//
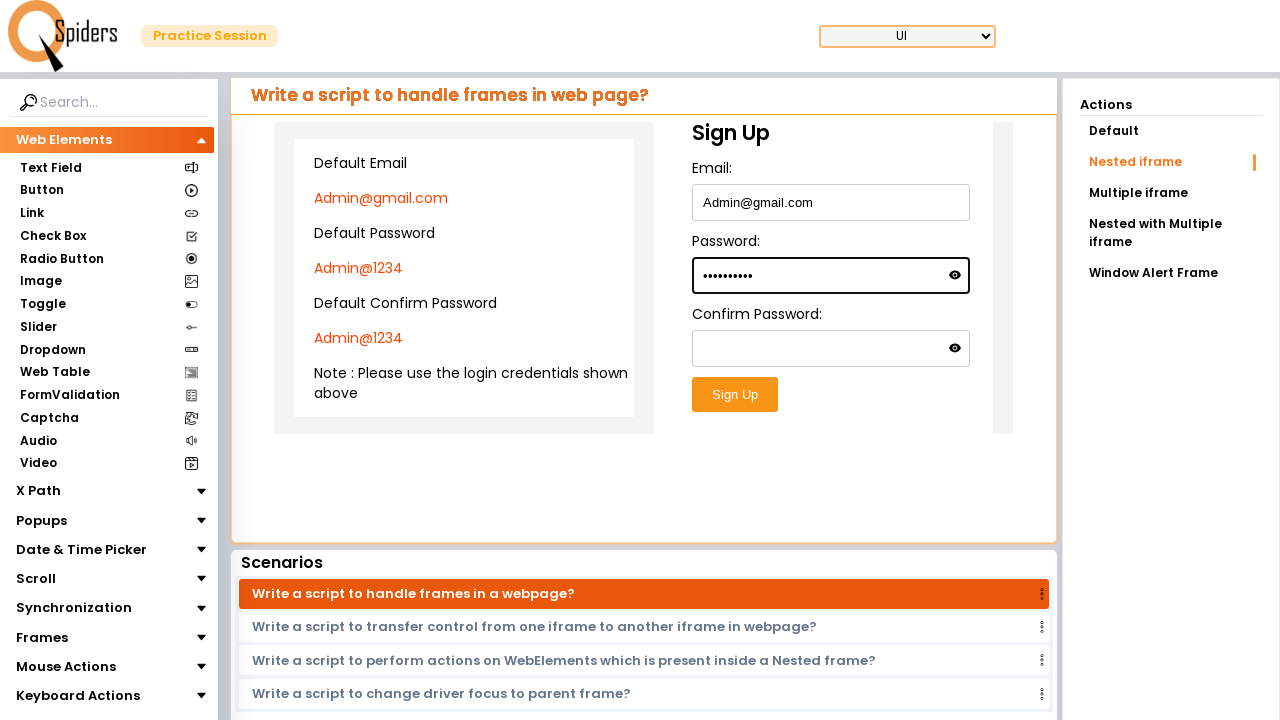

Filled confirm password field in child frame with extracted password on xpath=//iframe[@class='w-full h-96'] >> internal:control=enter-frame >> xpath=//
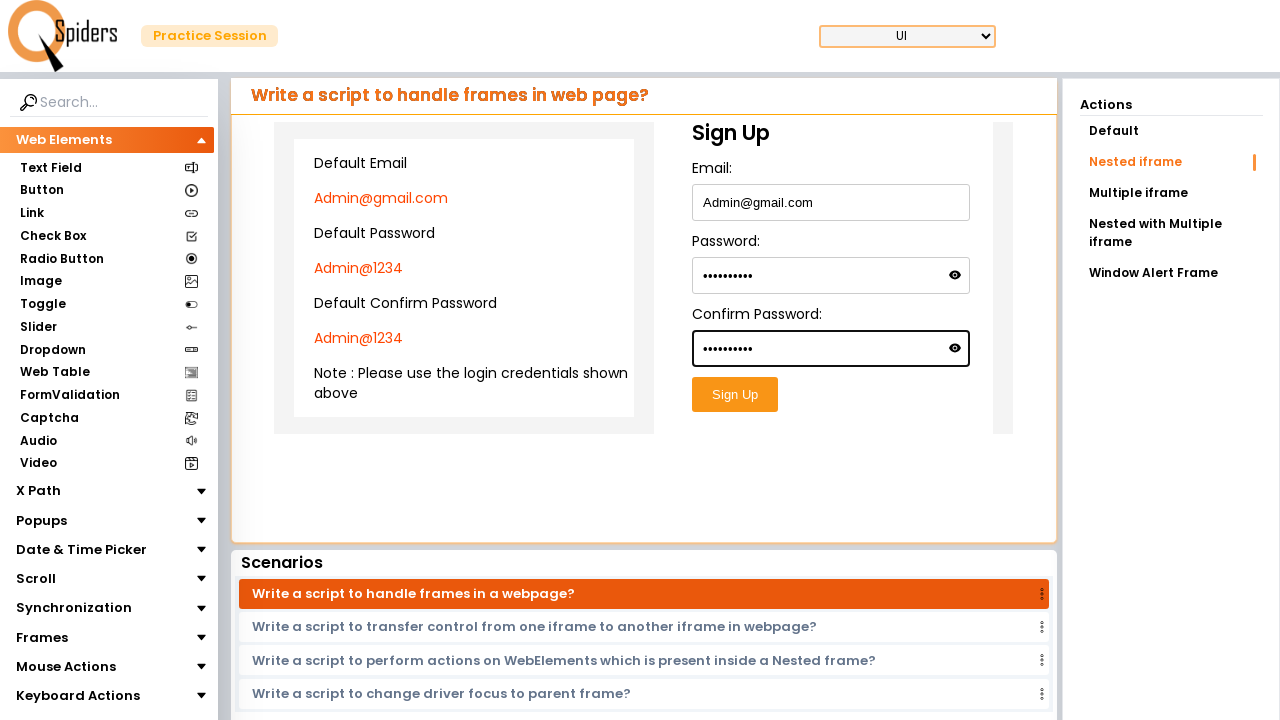

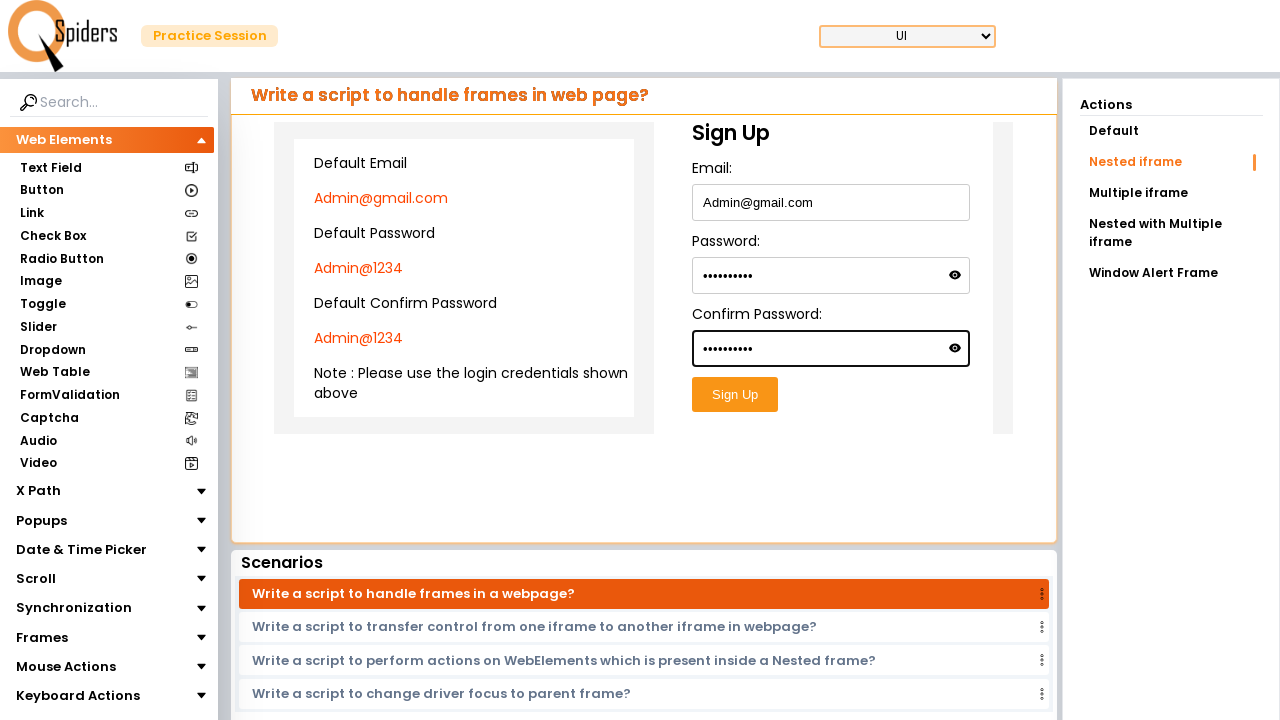